Navigates to OrangeHRM website and verifies the page title

Starting URL: http://alchemy.hguy.co/orangehrm

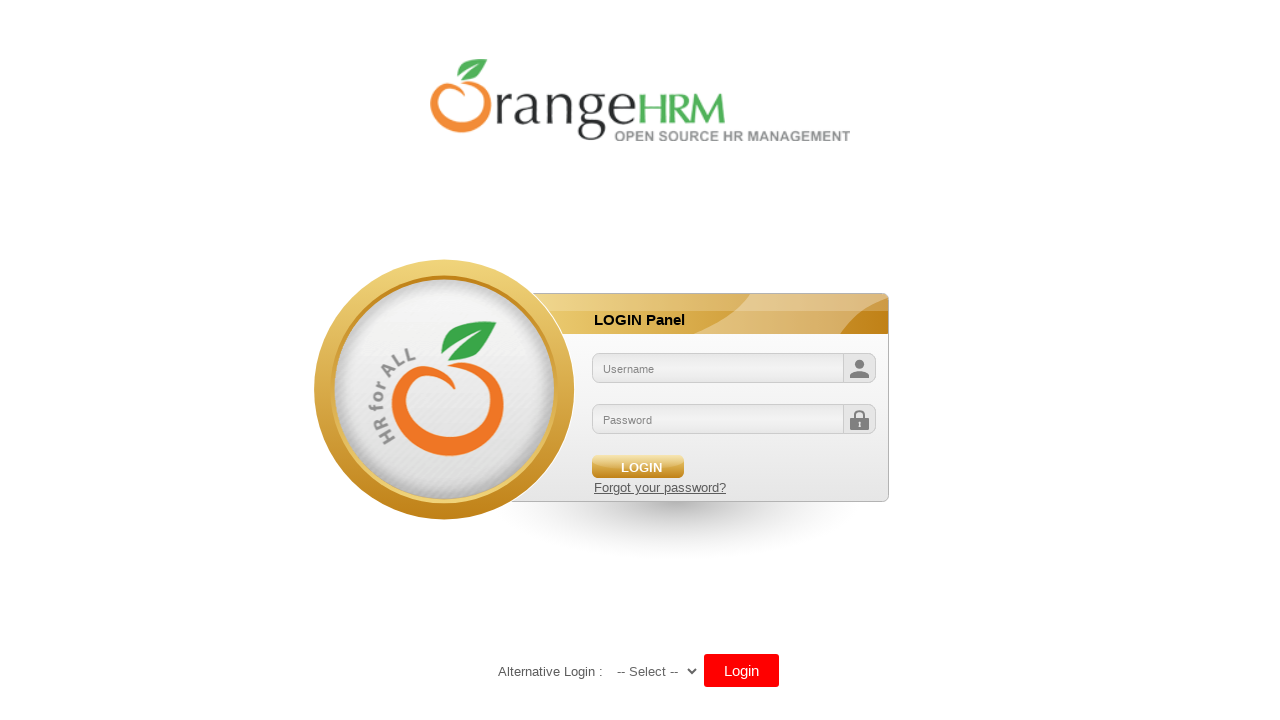

Navigated to OrangeHRM website at http://alchemy.hguy.co/orangehrm
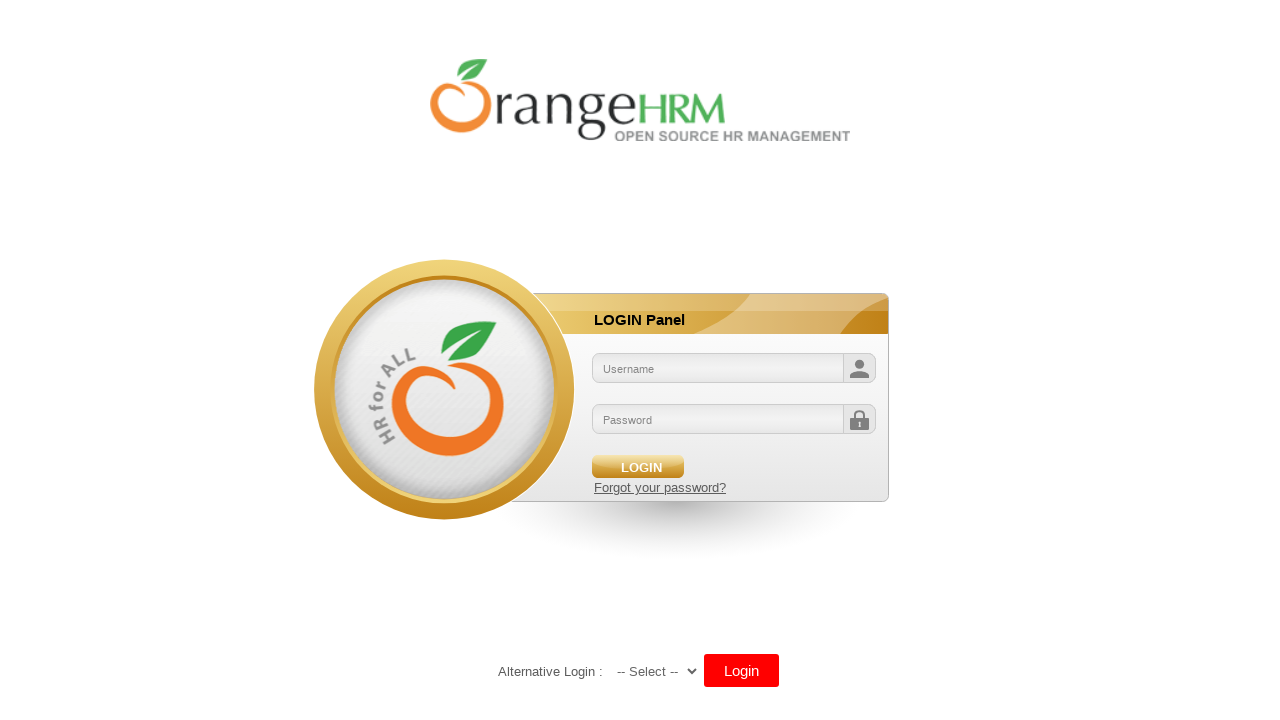

Retrieved page title
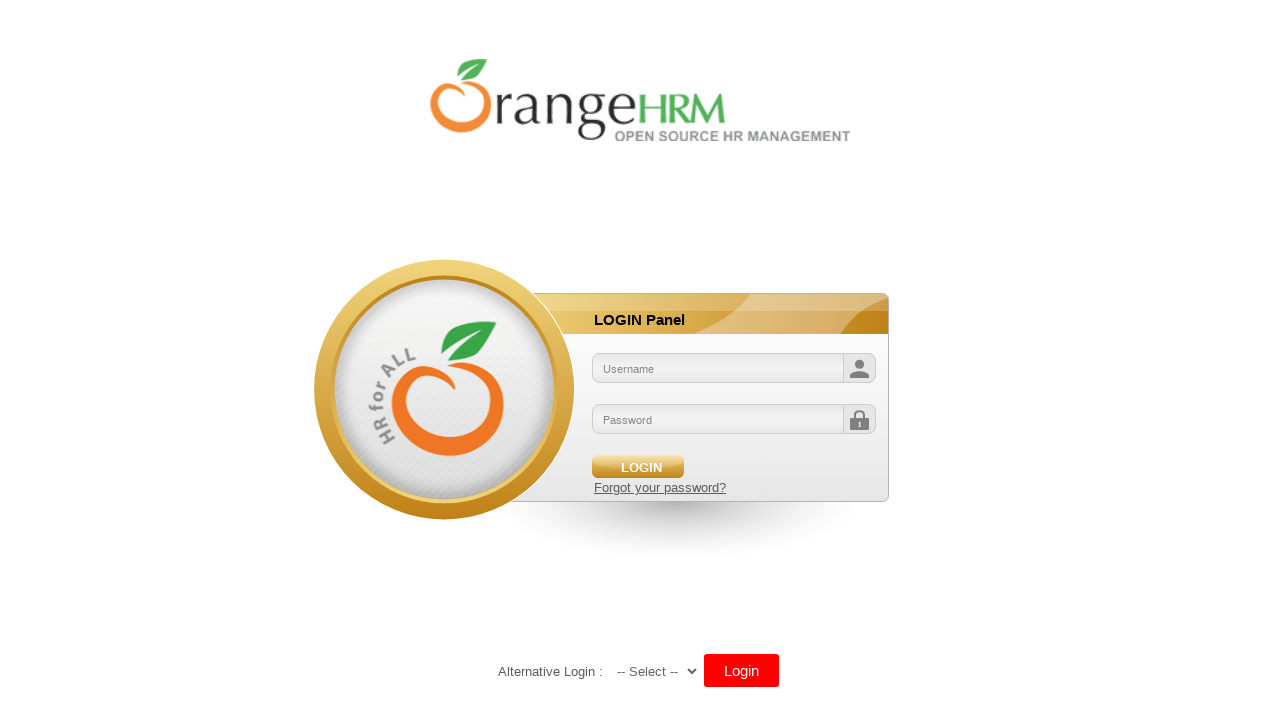

Verified page title is 'OrangeHRM'
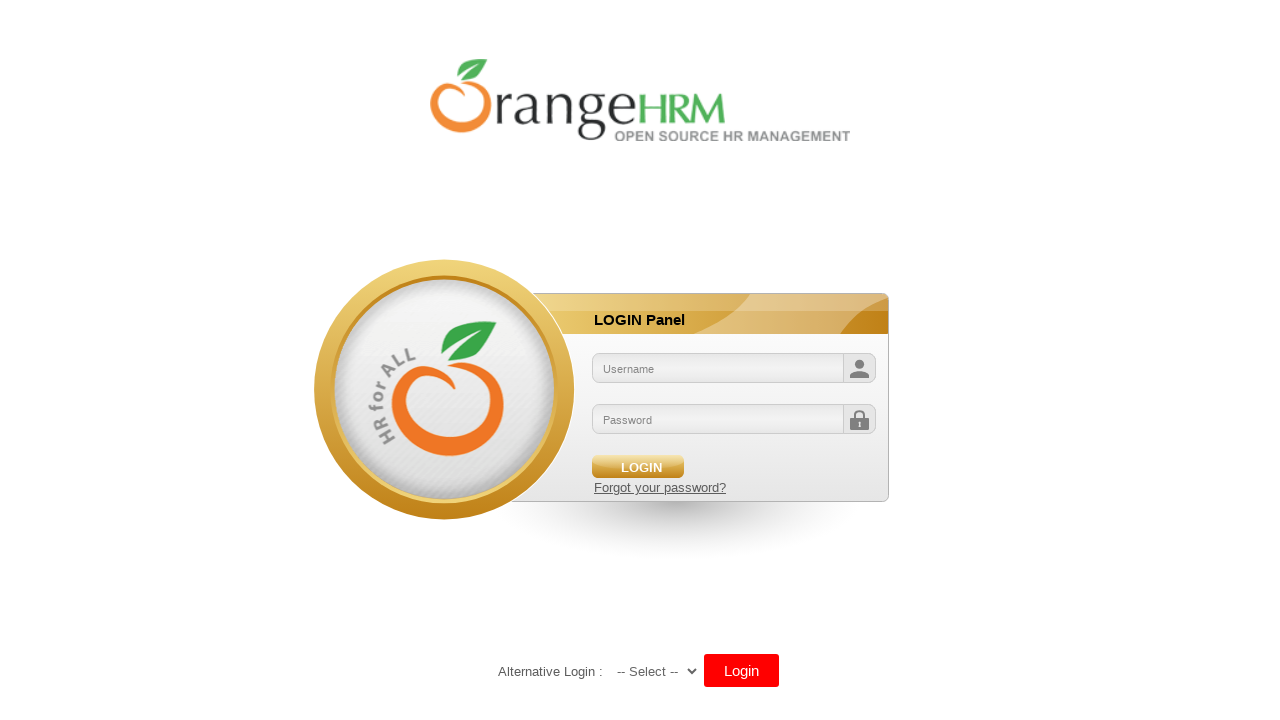

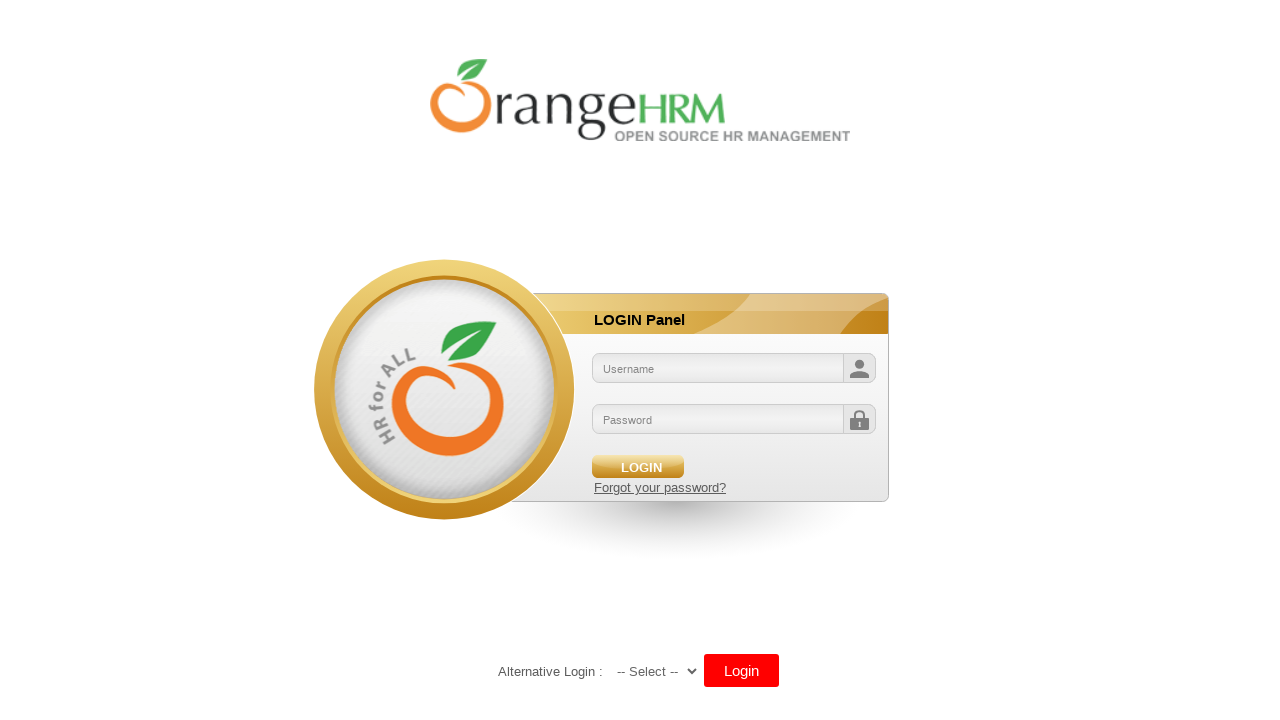